Tests alert handling functionality by navigating to the alert with textbox tab, triggering a prompt alert, and accepting it

Starting URL: https://demo.automationtesting.in/Alerts.html

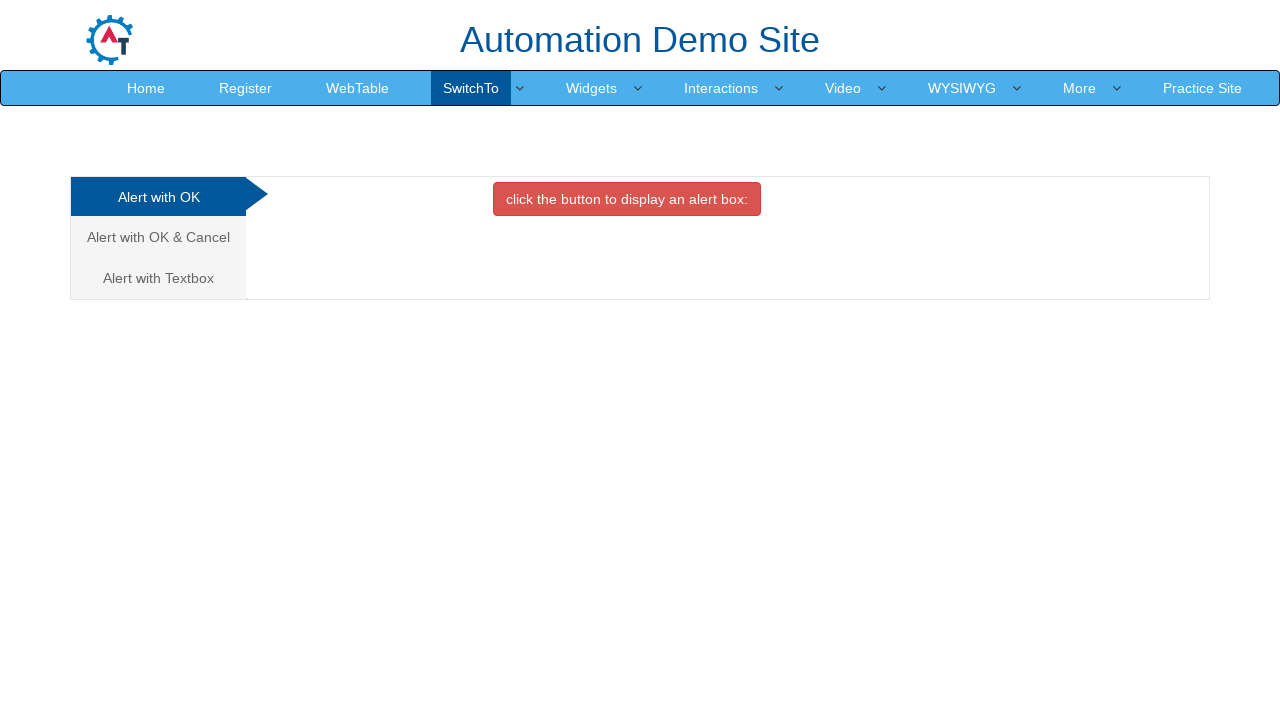

Clicked on 'Alert with Textbox' tab at (158, 278) on (//a[@data-toggle='tab'])[3]
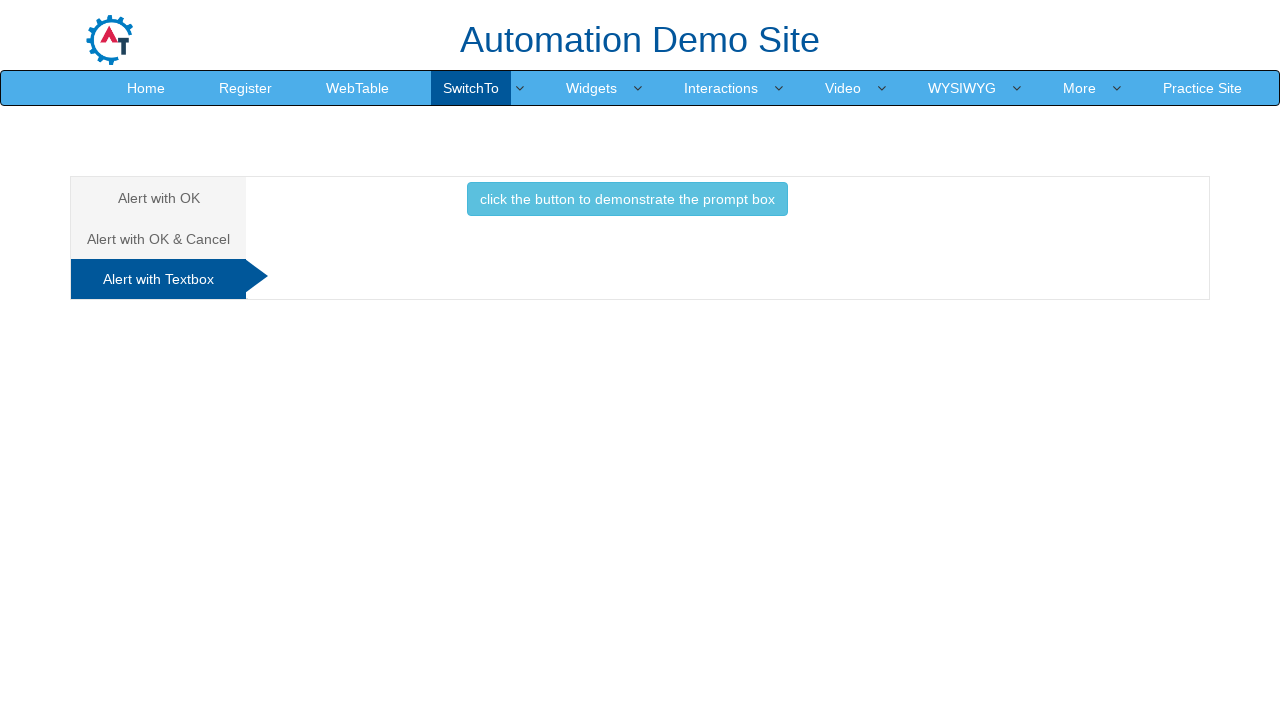

Clicked button to trigger prompt alert at (627, 199) on xpath=//button[@class='btn btn-info']
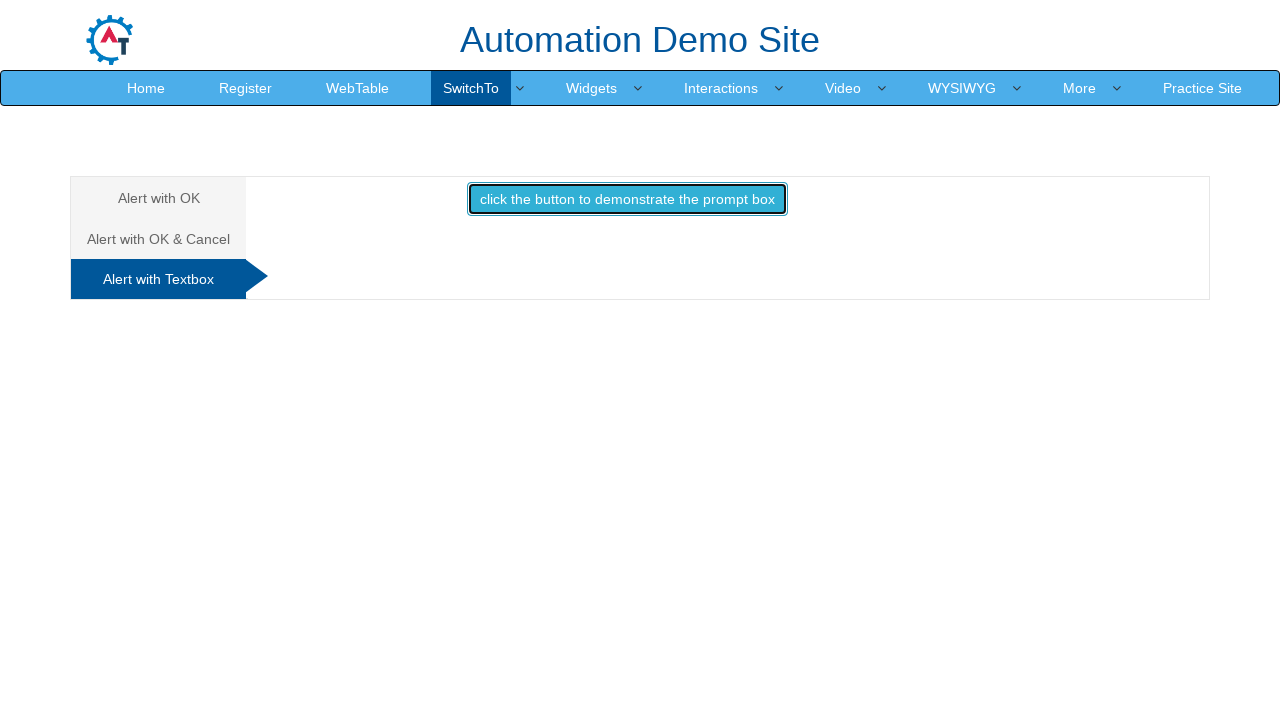

Set up dialog handler to accept alerts
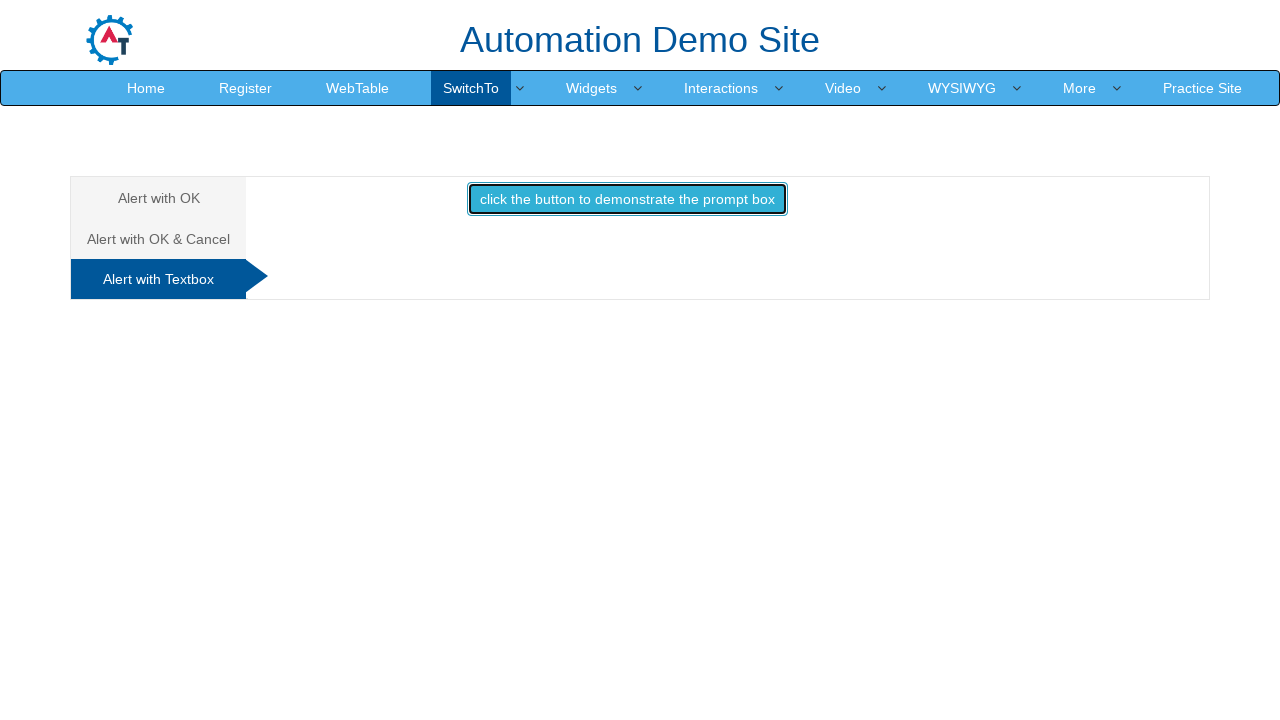

Clicked button to trigger and accept prompt alert at (627, 199) on xpath=//button[@class='btn btn-info']
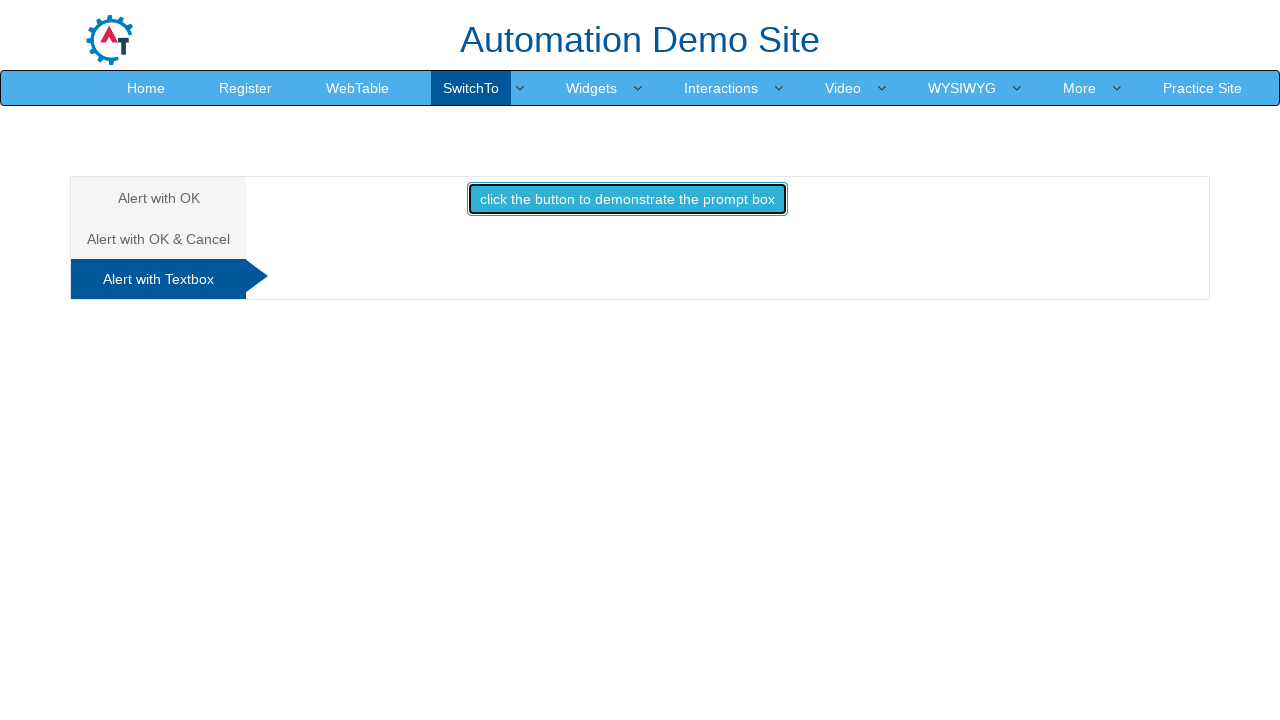

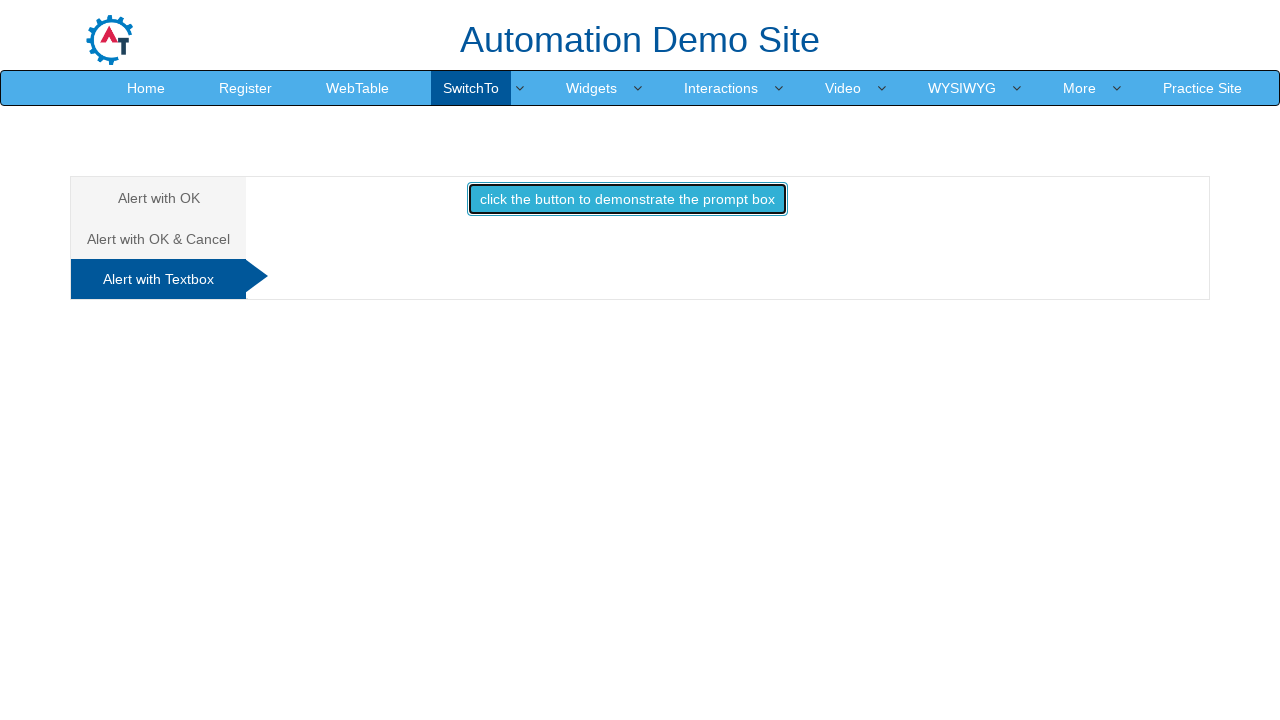